Tests autocomplete dropdown functionality by typing a partial query, navigating through suggestions using keyboard arrow keys, and verifying the selected value.

Starting URL: http://qaclickacademy.com/practice.php

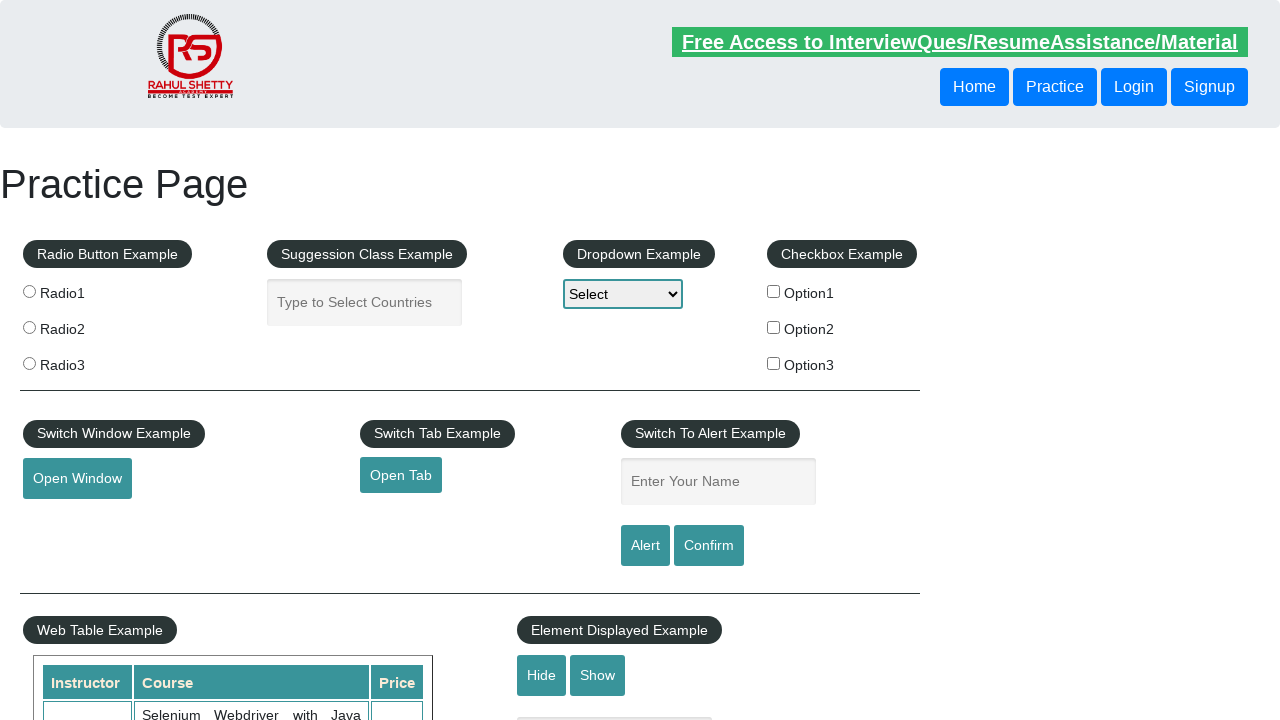

Typed 'ind' in autocomplete field to trigger suggestions on #autocomplete
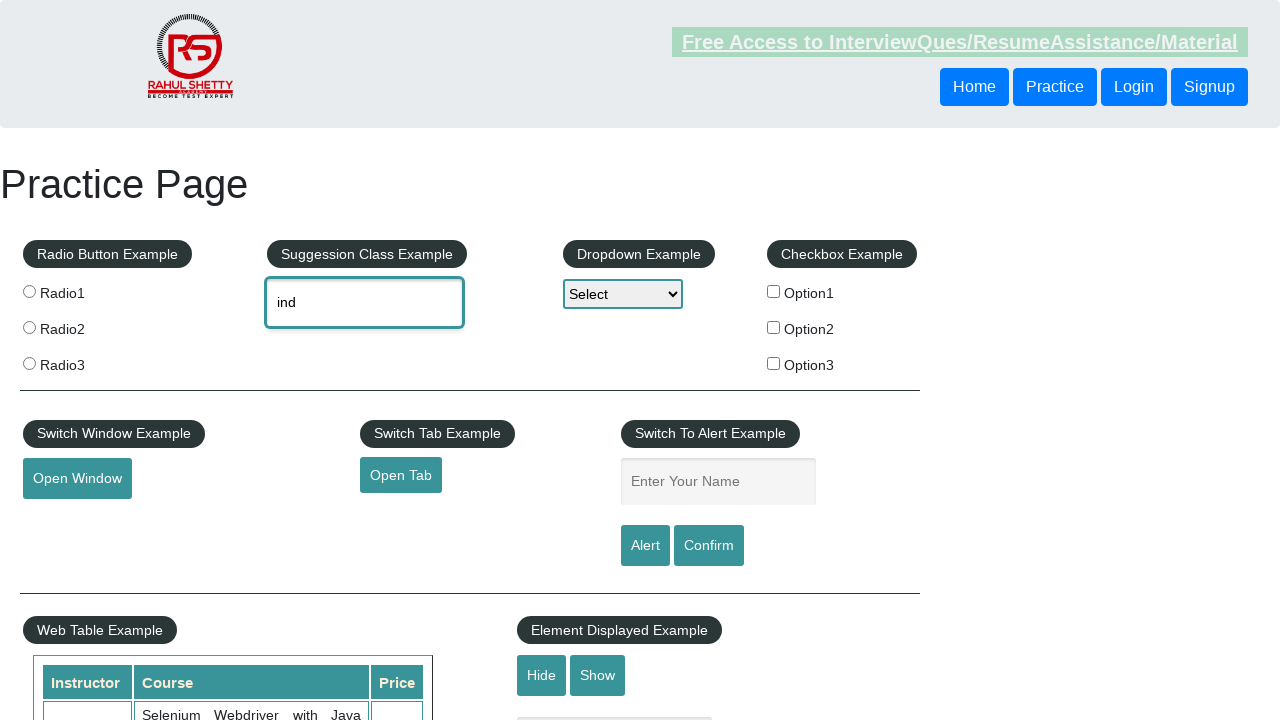

Waited for autocomplete suggestions to appear
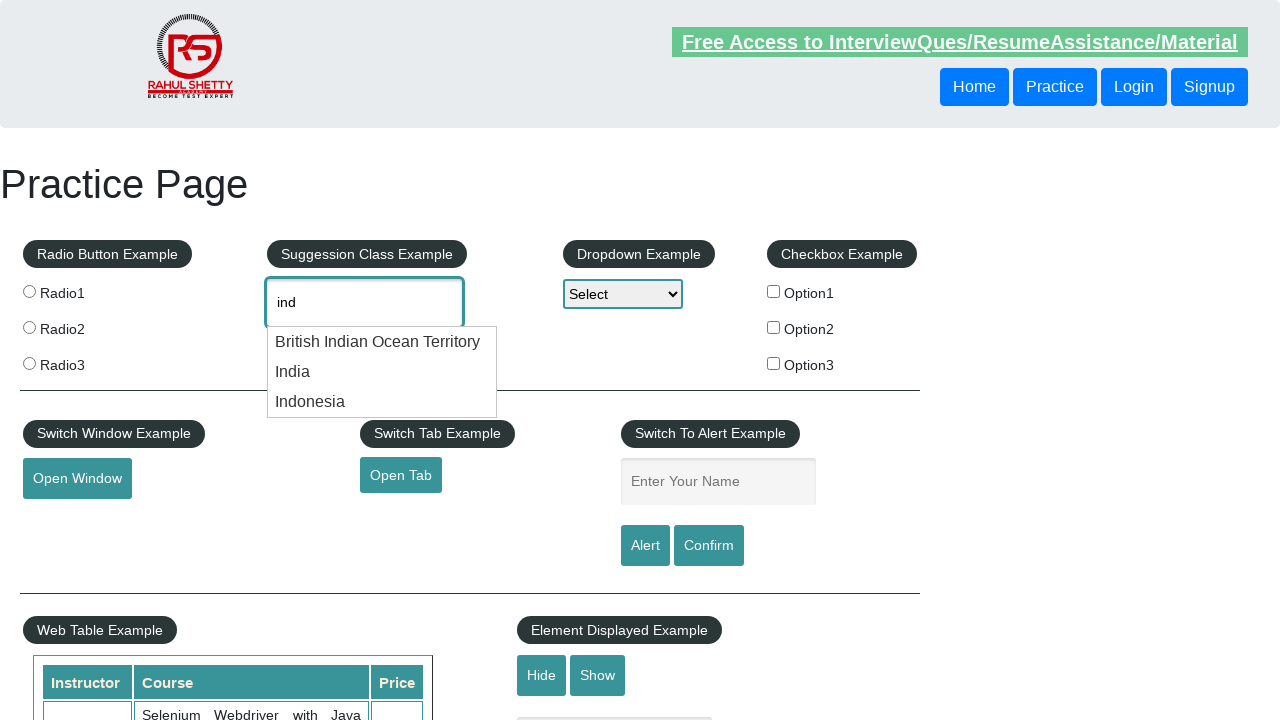

Pressed DOWN arrow key once to navigate to first suggestion on #autocomplete
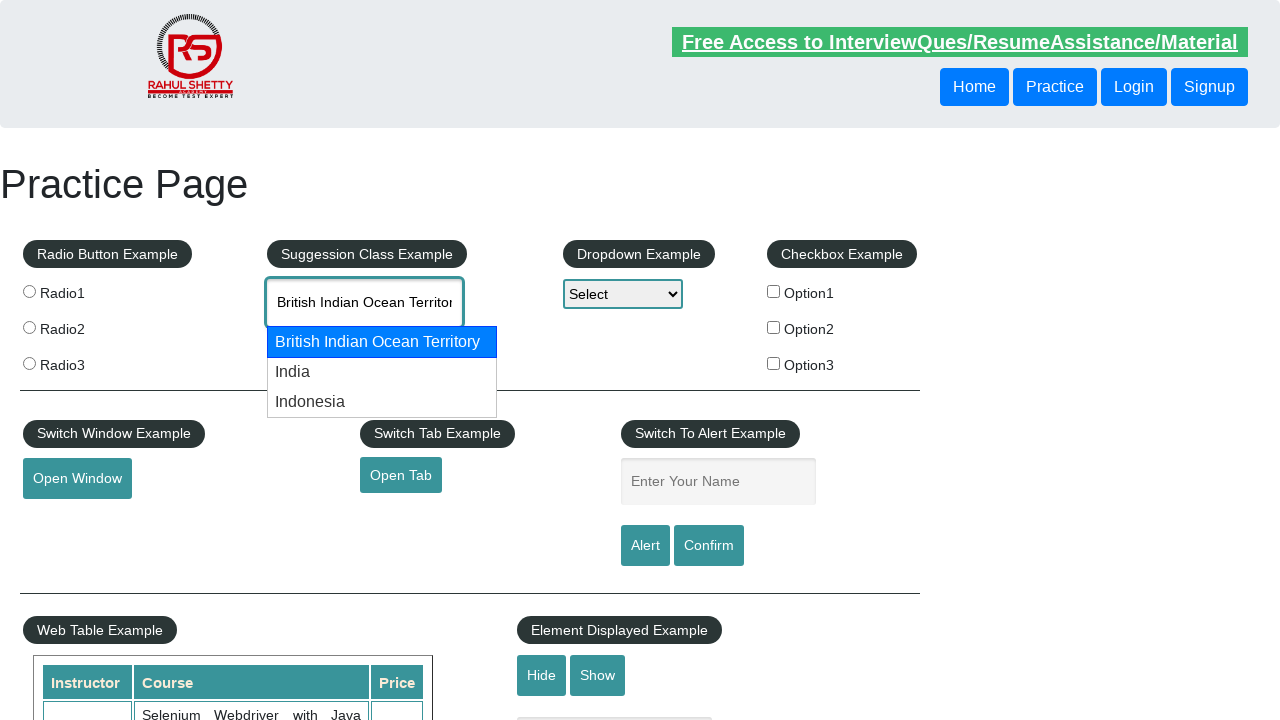

Pressed DOWN arrow key again to navigate to second suggestion on #autocomplete
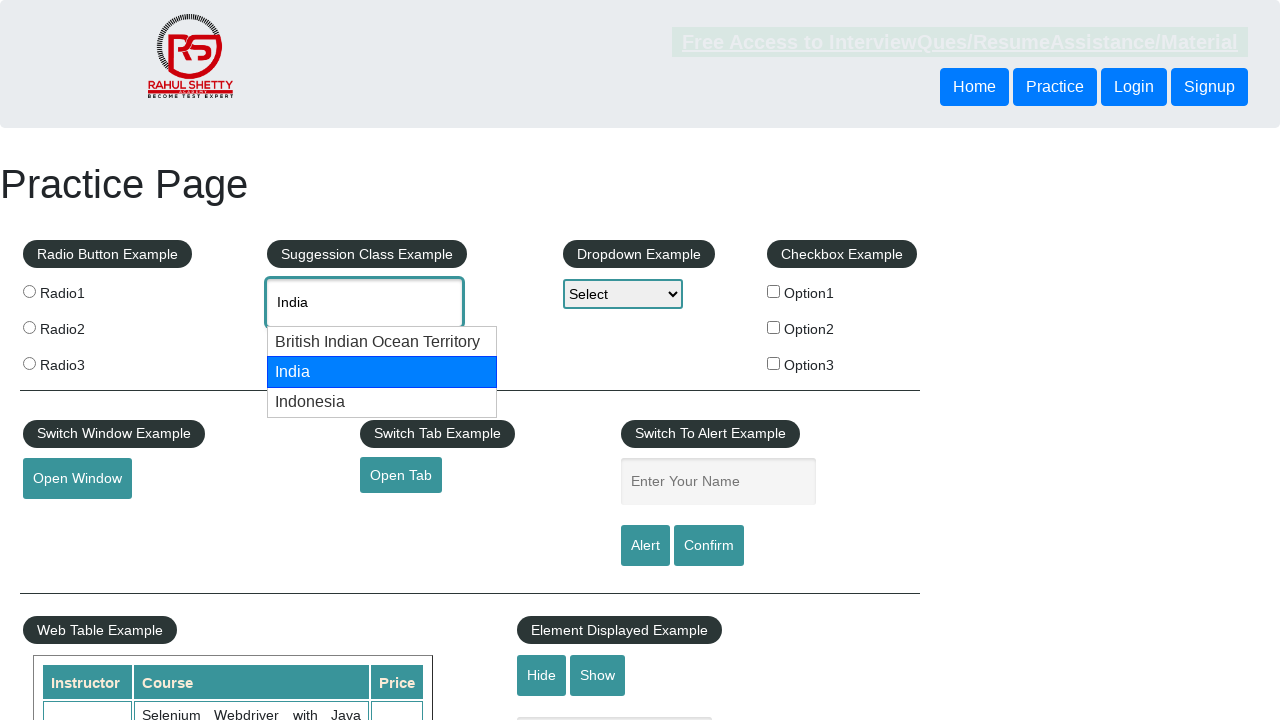

Retrieved selected value from autocomplete field: 'None'
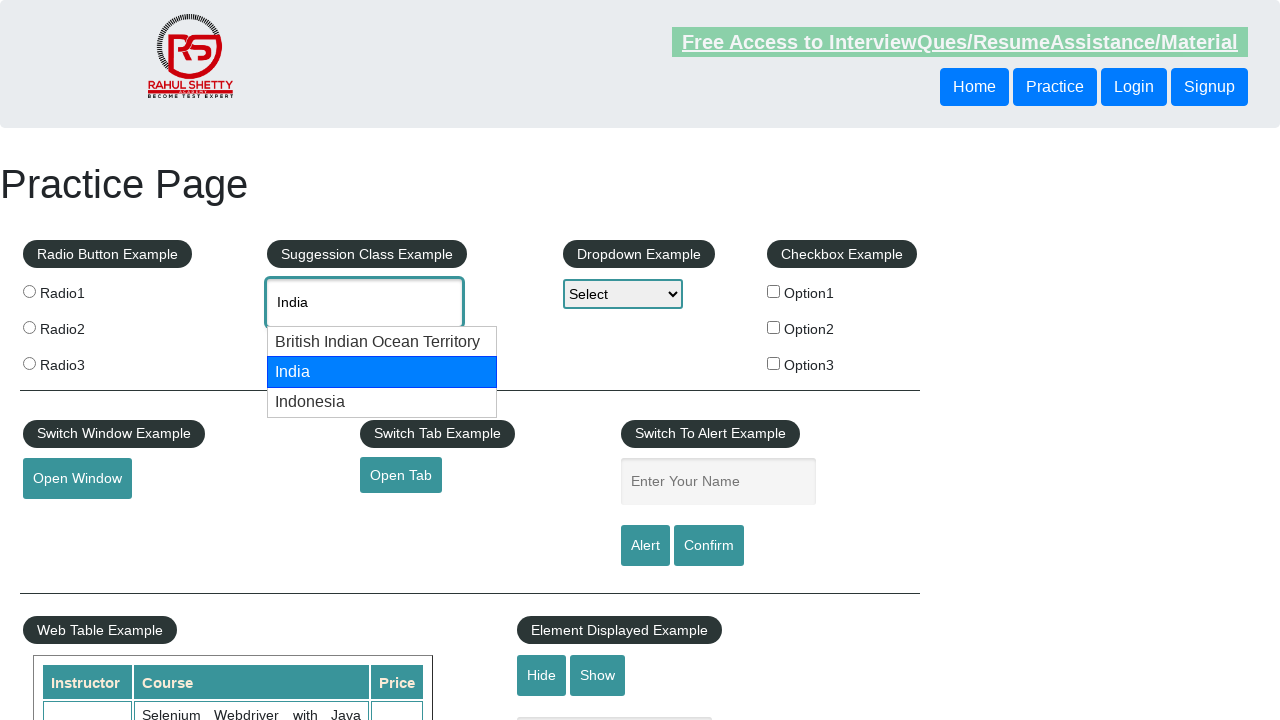

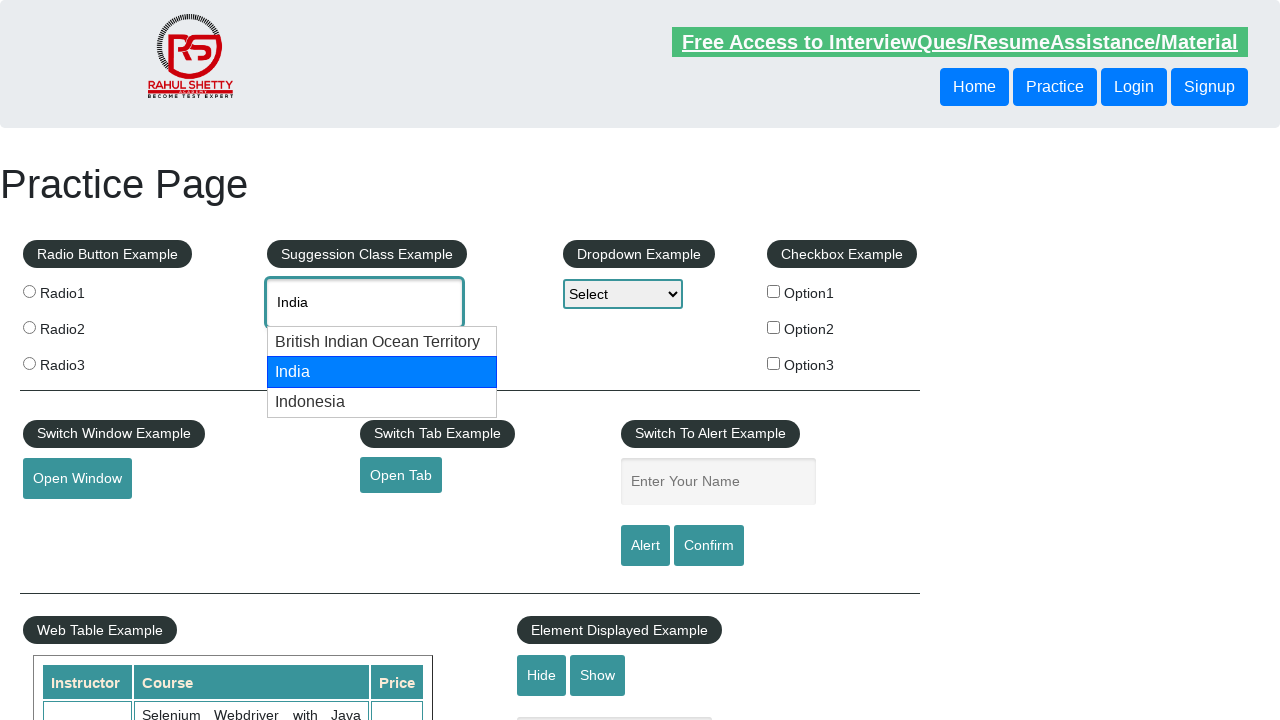